Tests checkbox functionality by checking and unchecking the first checkbox, verifying its state, and counting total checkboxes on the page

Starting URL: https://rahulshettyacademy.com/AutomationPractice/

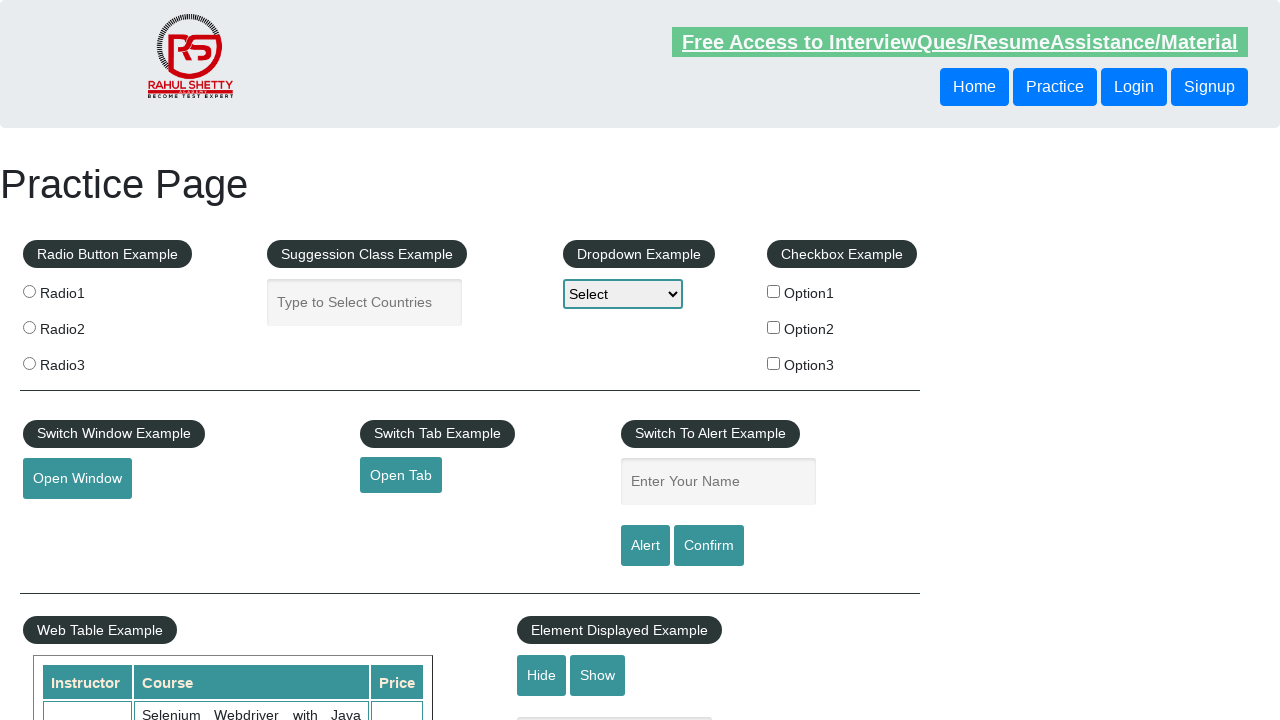

Navigated to AutomationPractice page
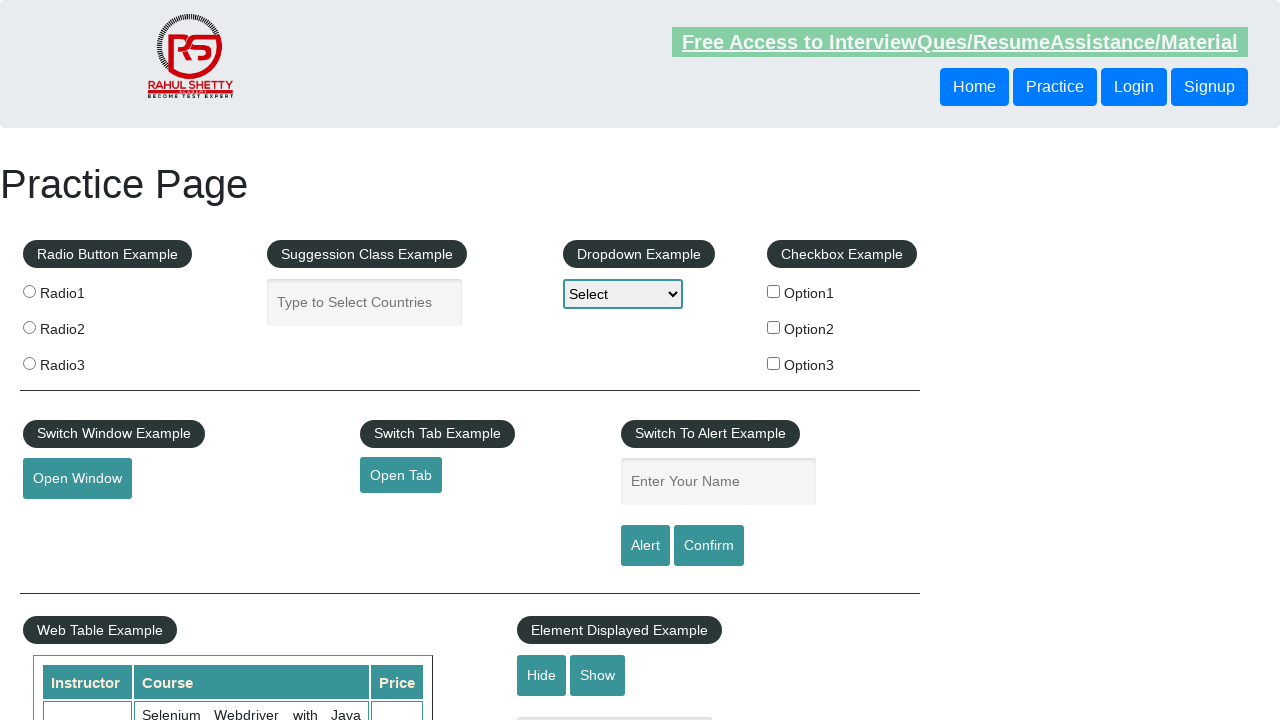

Clicked first checkbox to check it at (774, 291) on xpath=//input[@type='checkbox' and @value='option1']
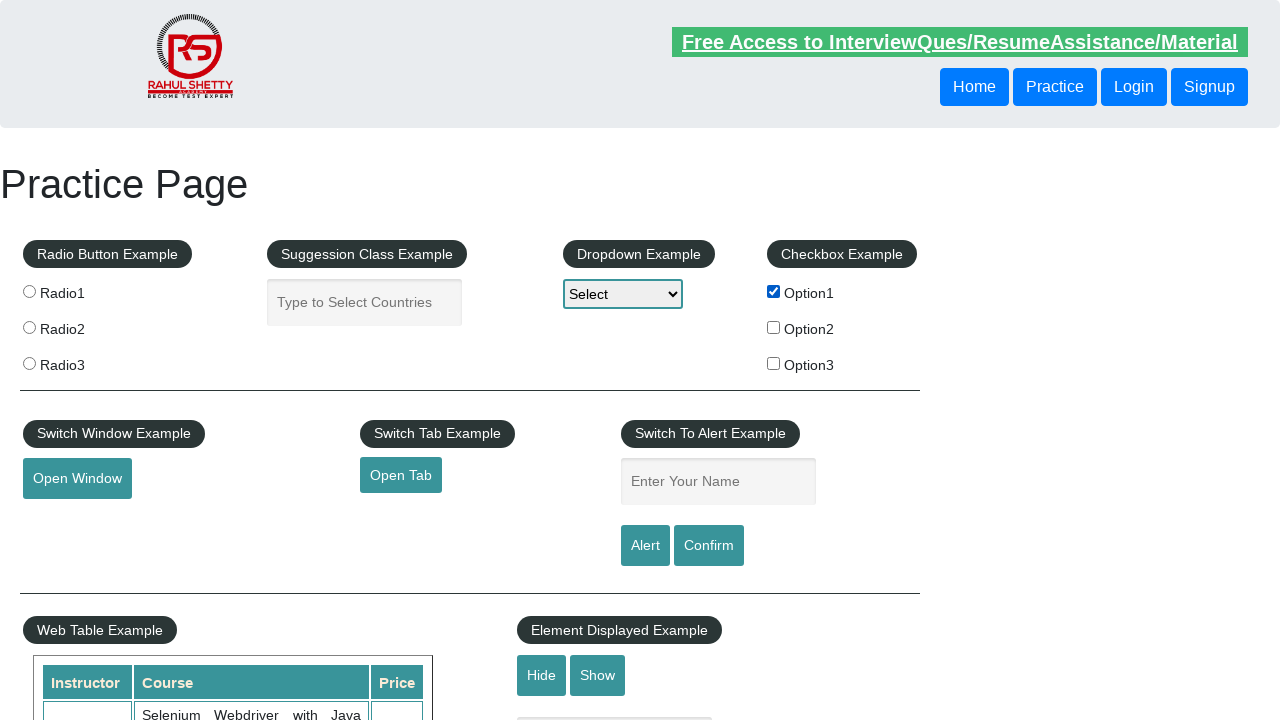

Verified first checkbox is checked
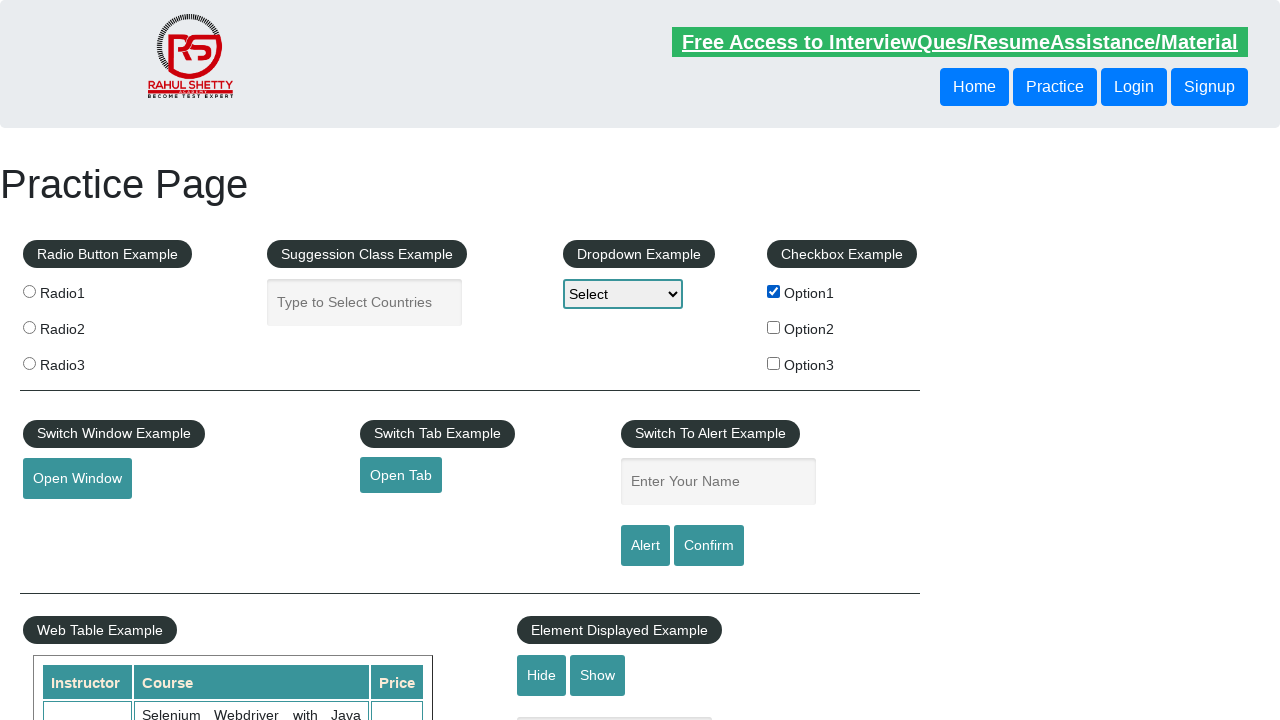

Clicked first checkbox to uncheck it at (774, 291) on xpath=//input[@type='checkbox' and @value='option1']
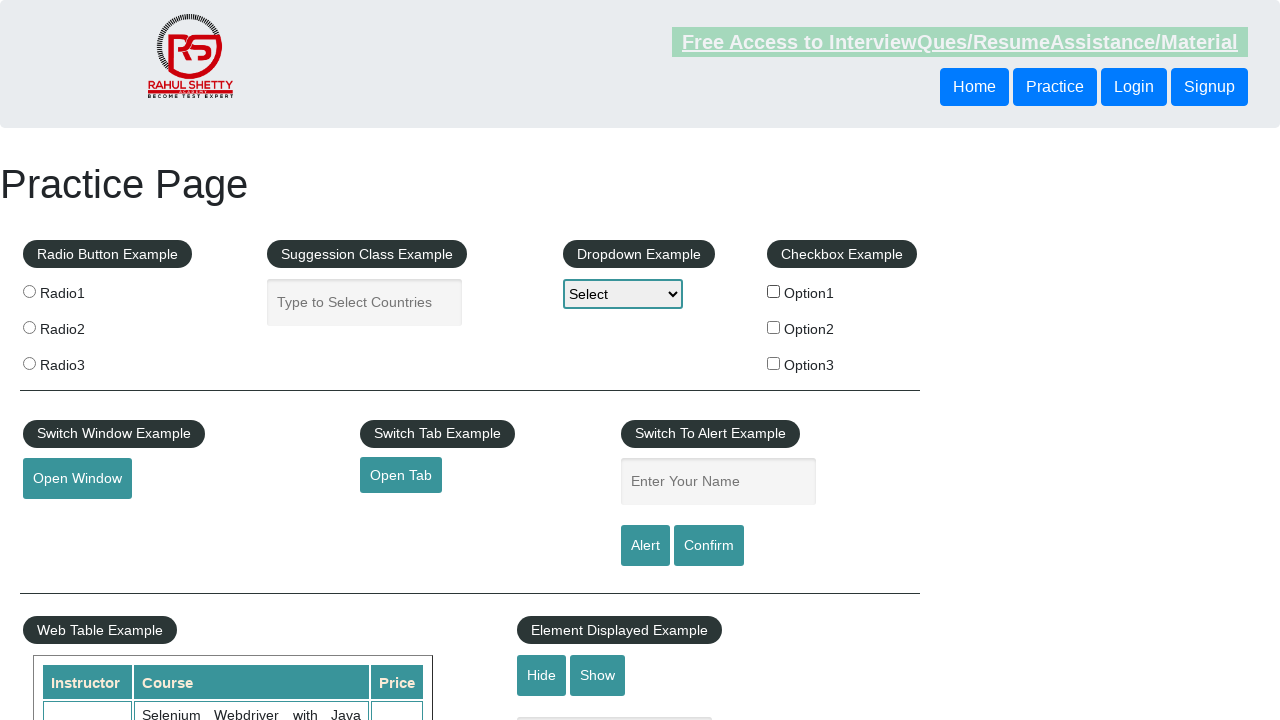

Verified first checkbox is unchecked
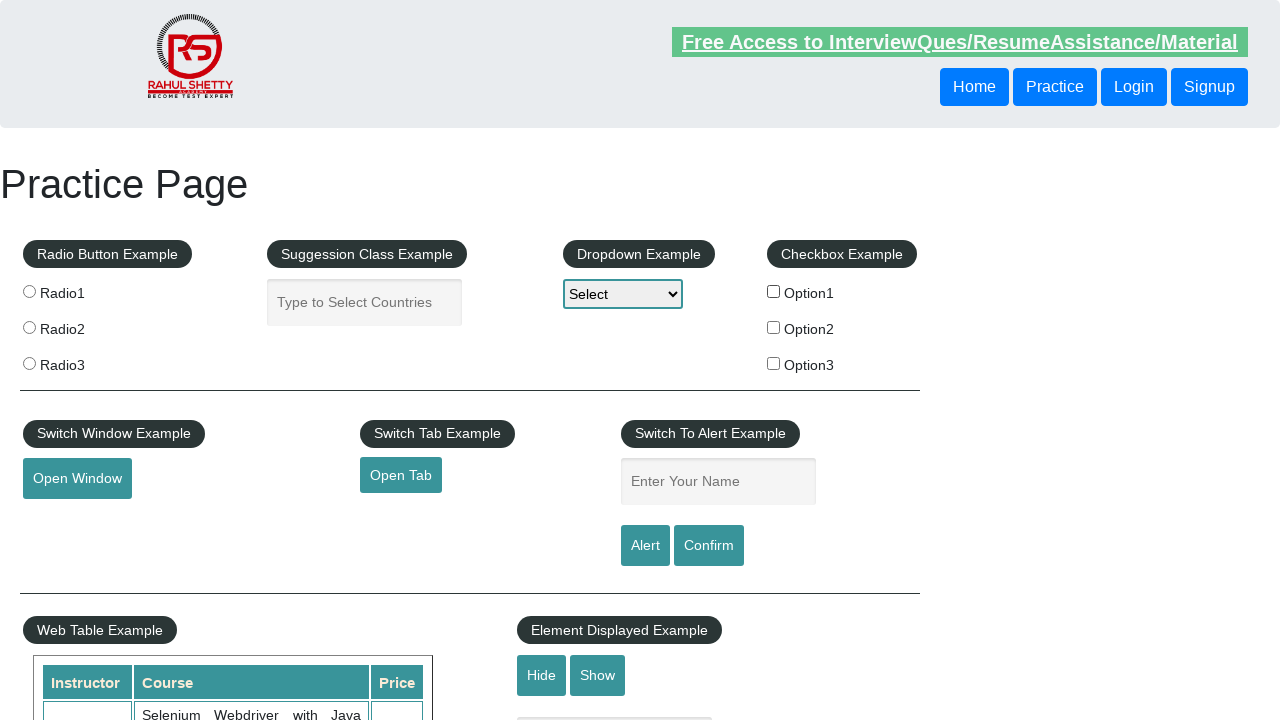

Located all checkboxes on the page
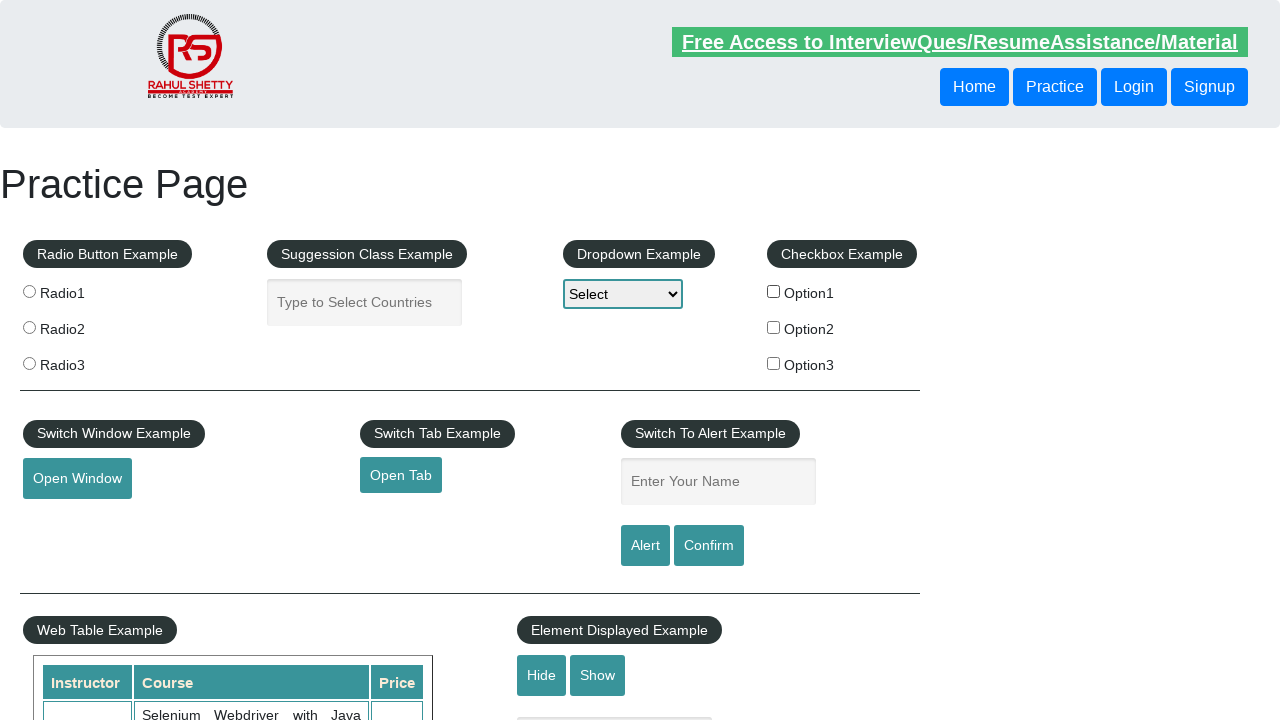

Verified total count of 3 checkboxes on the page
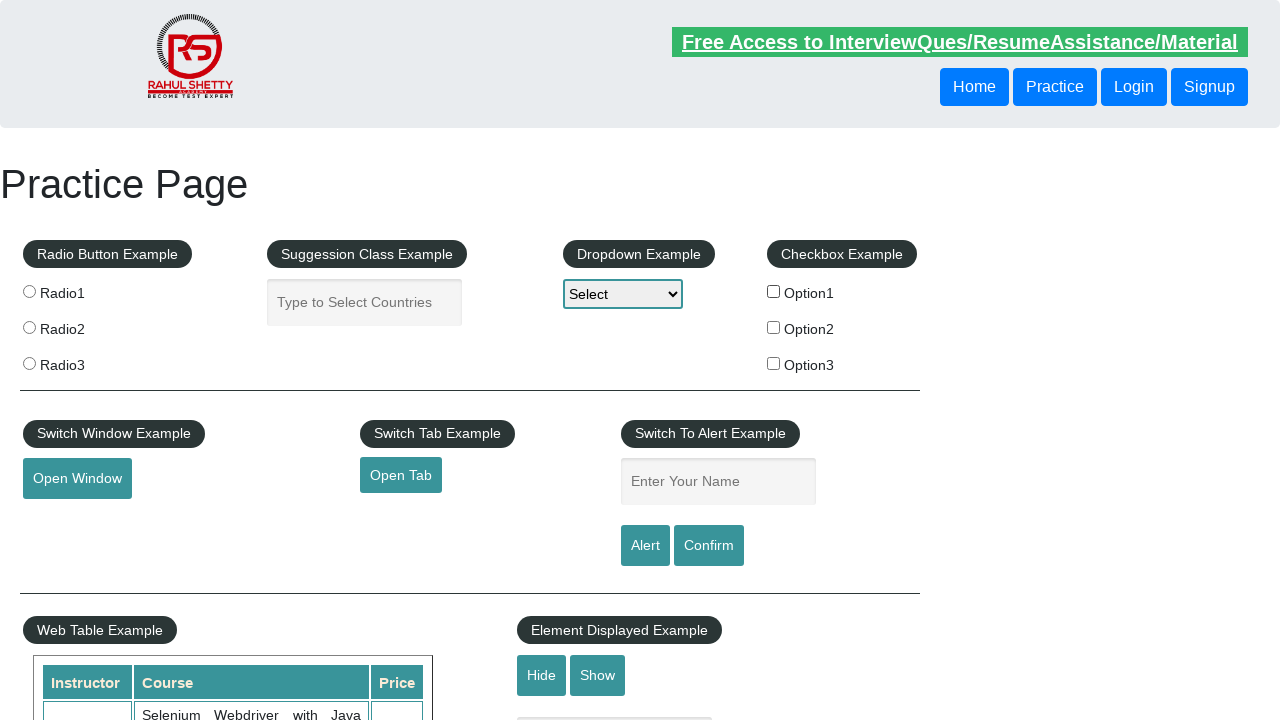

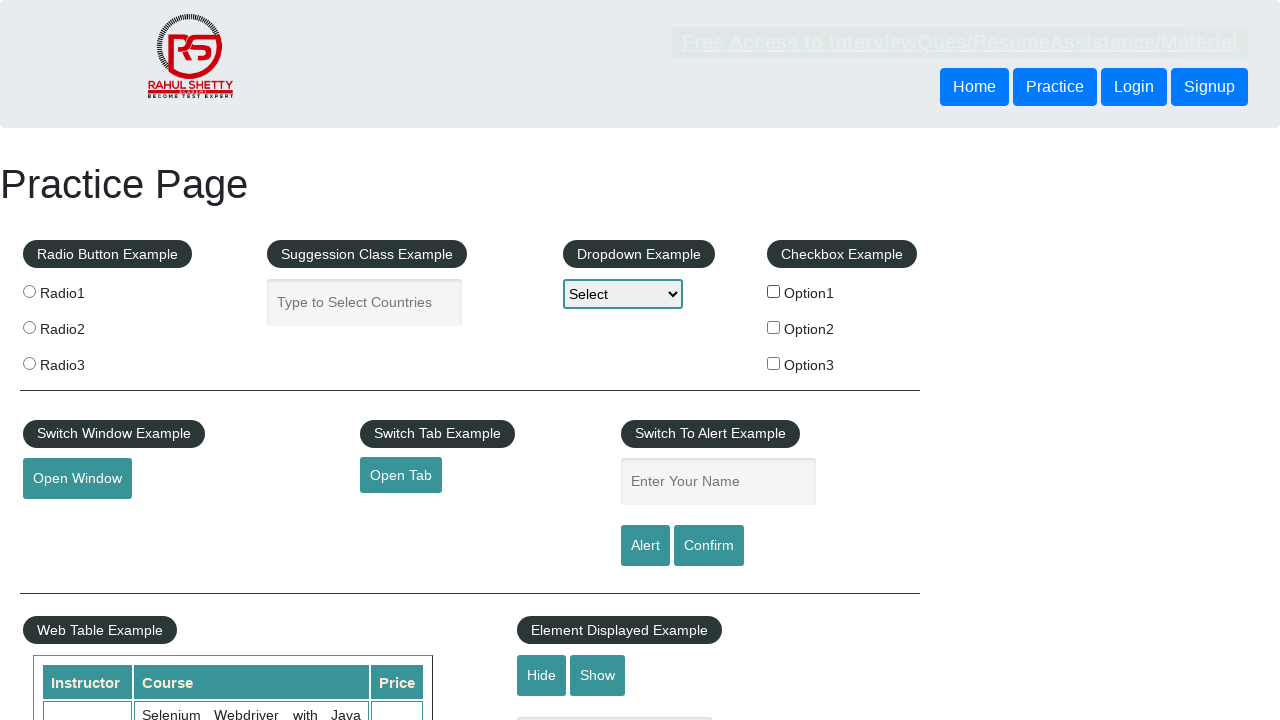